Tests browser window handling by clicking a button to open a new child window, switching to that window, and verifying the heading text is present.

Starting URL: https://demoqa.com/browser-windows

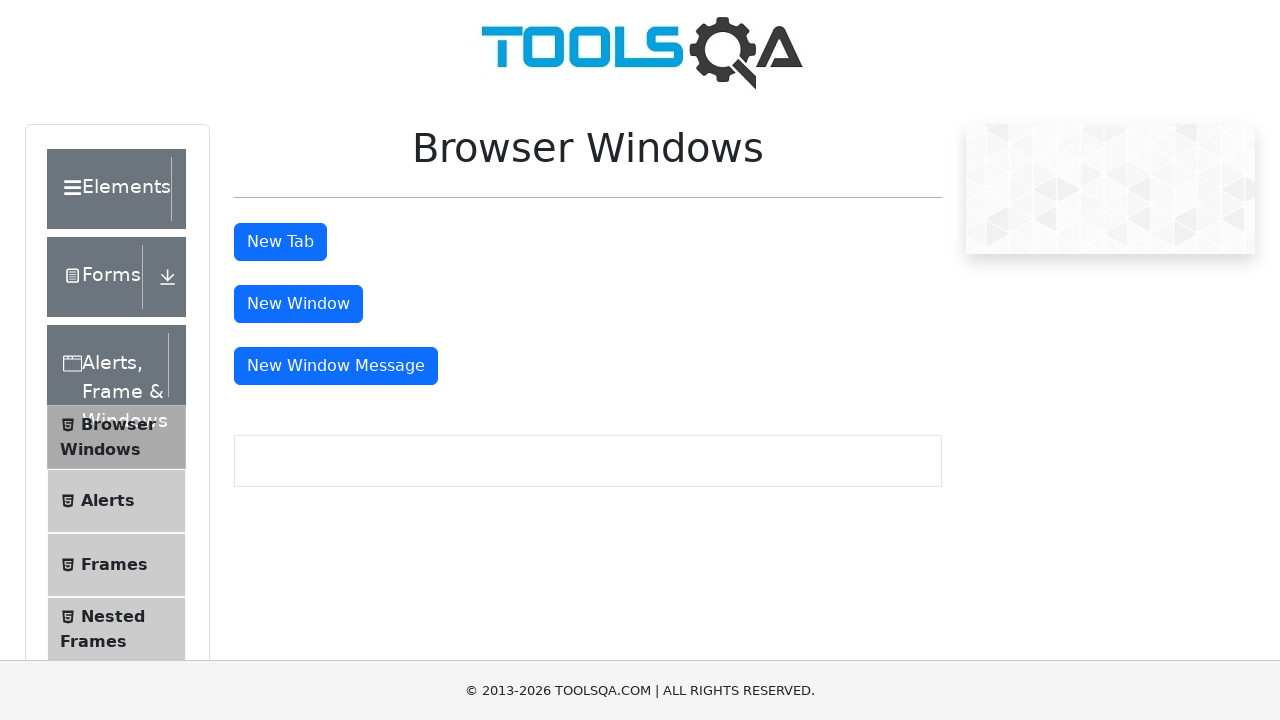

Clicked window button to open new child window at (298, 304) on #windowButton
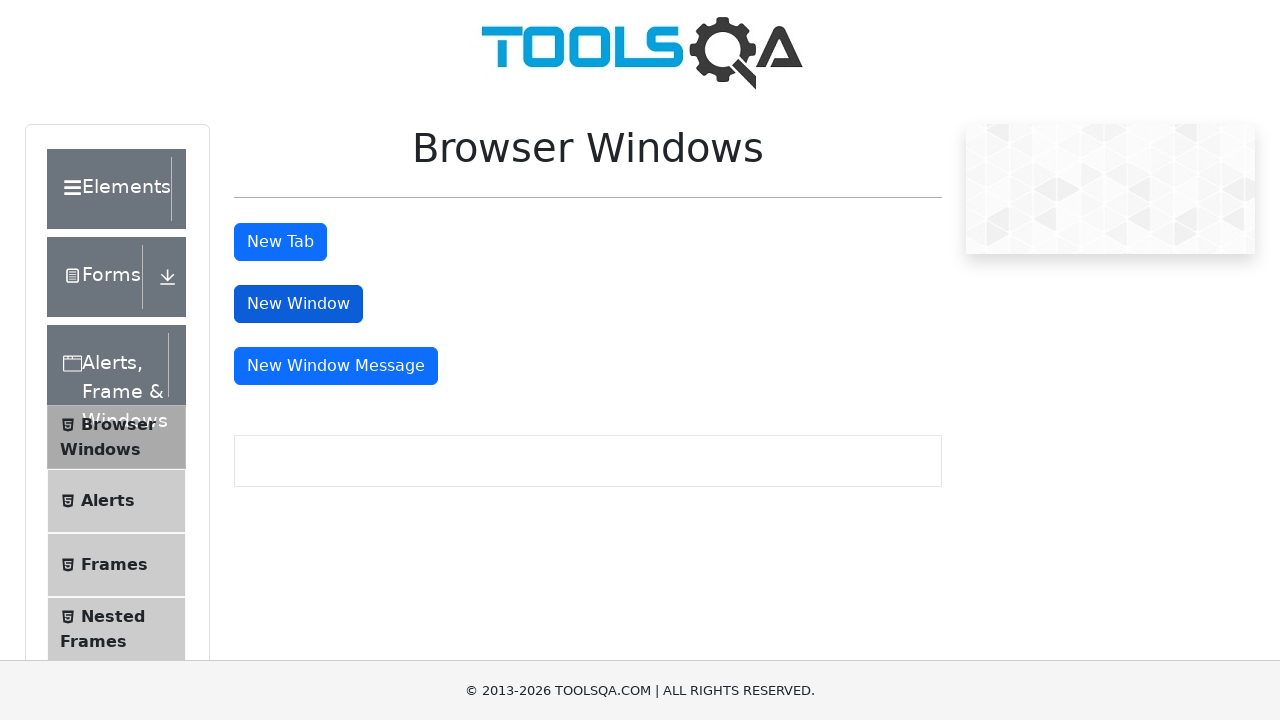

Captured new child window page object
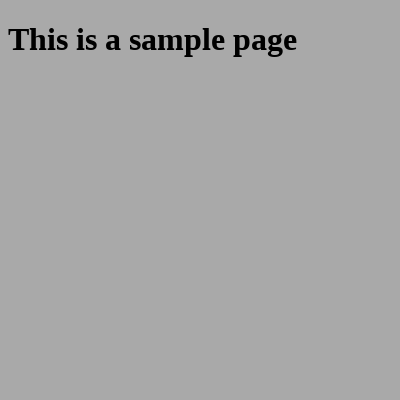

New child window finished loading
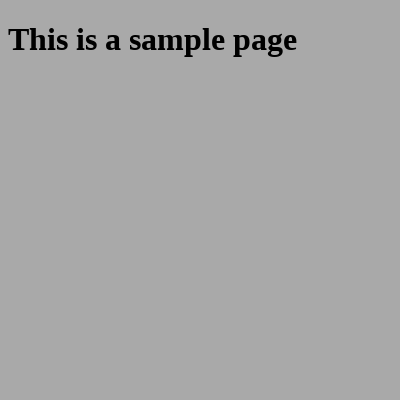

Sample heading element is present in child window
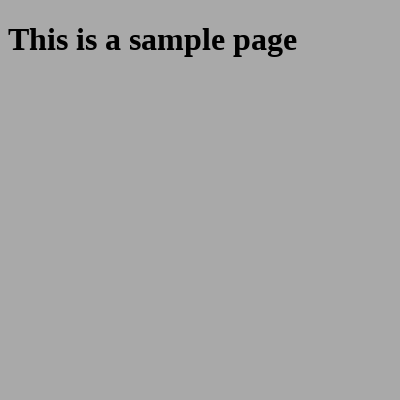

Retrieved heading text from child window: 'This is a sample page'
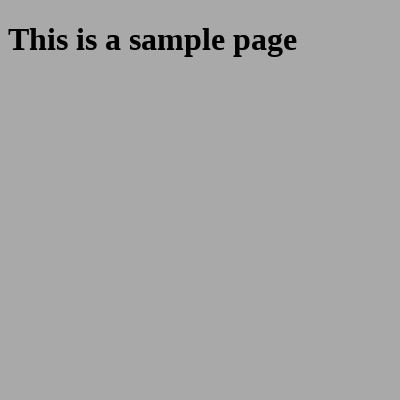

Closed child window
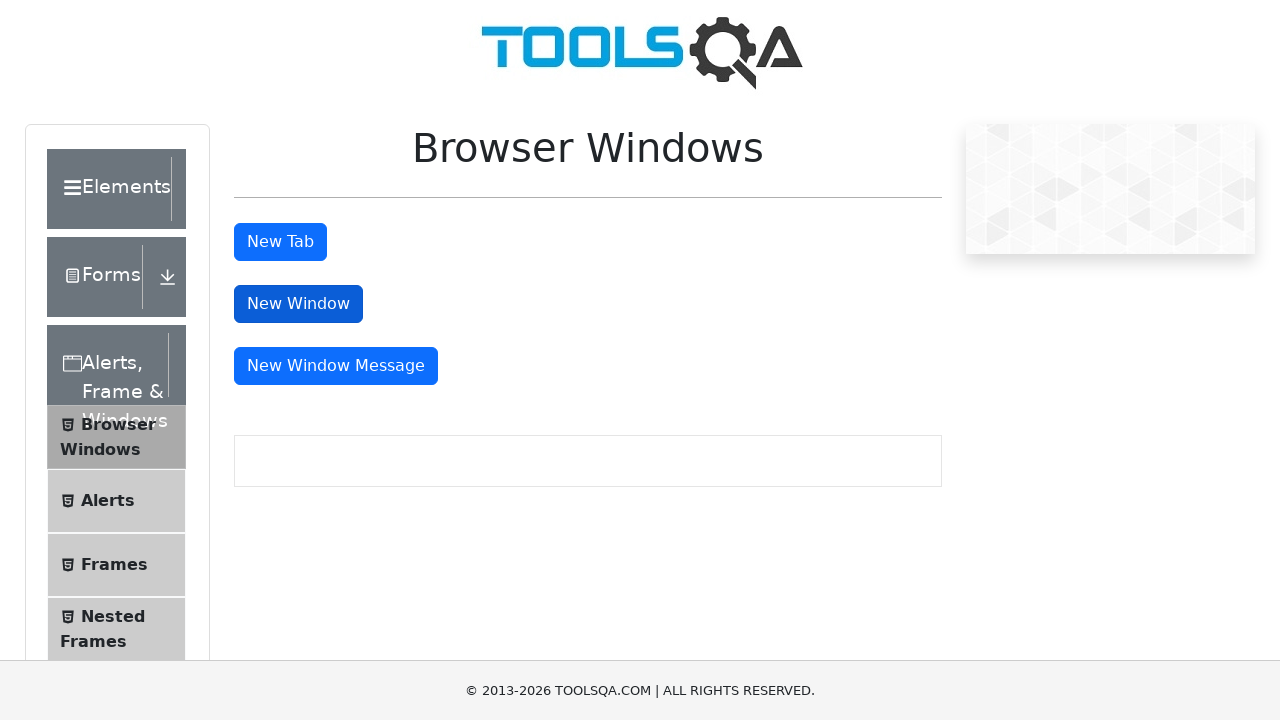

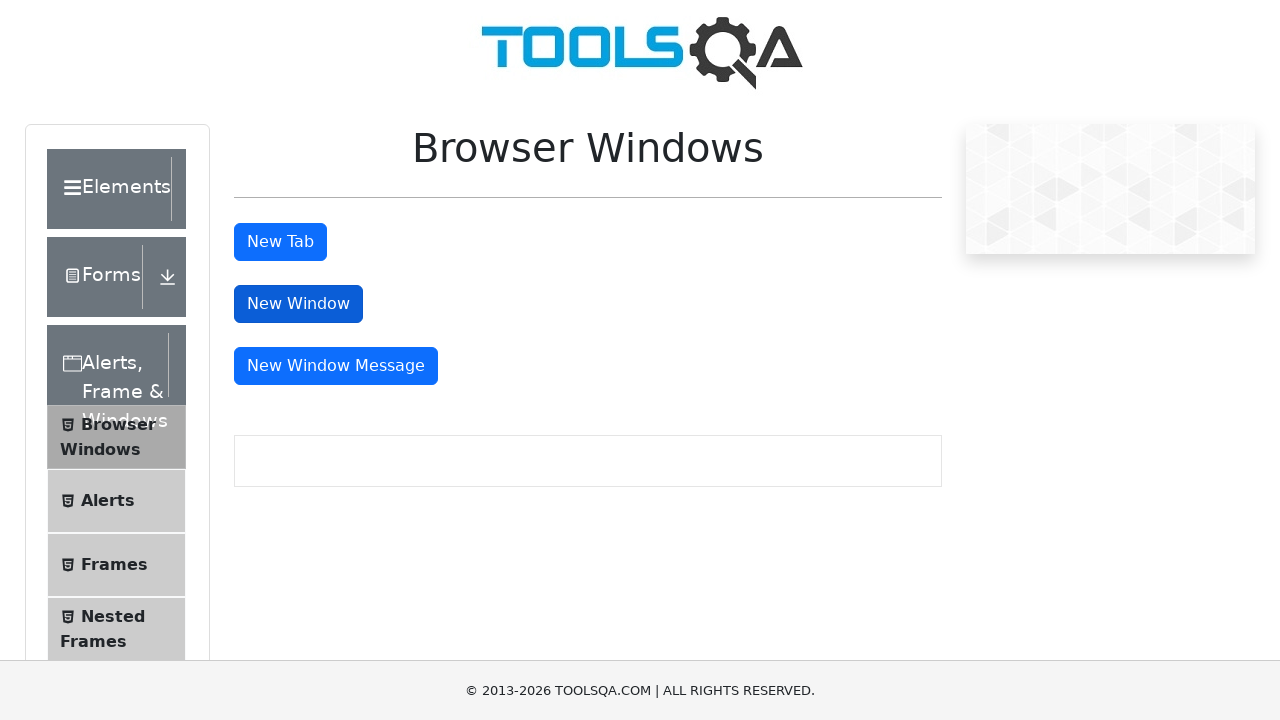